Navigates to the appykt website and adjusts the browser zoom level to 90% using JavaScript execution

Starting URL: http://ws.appykt.com/#/

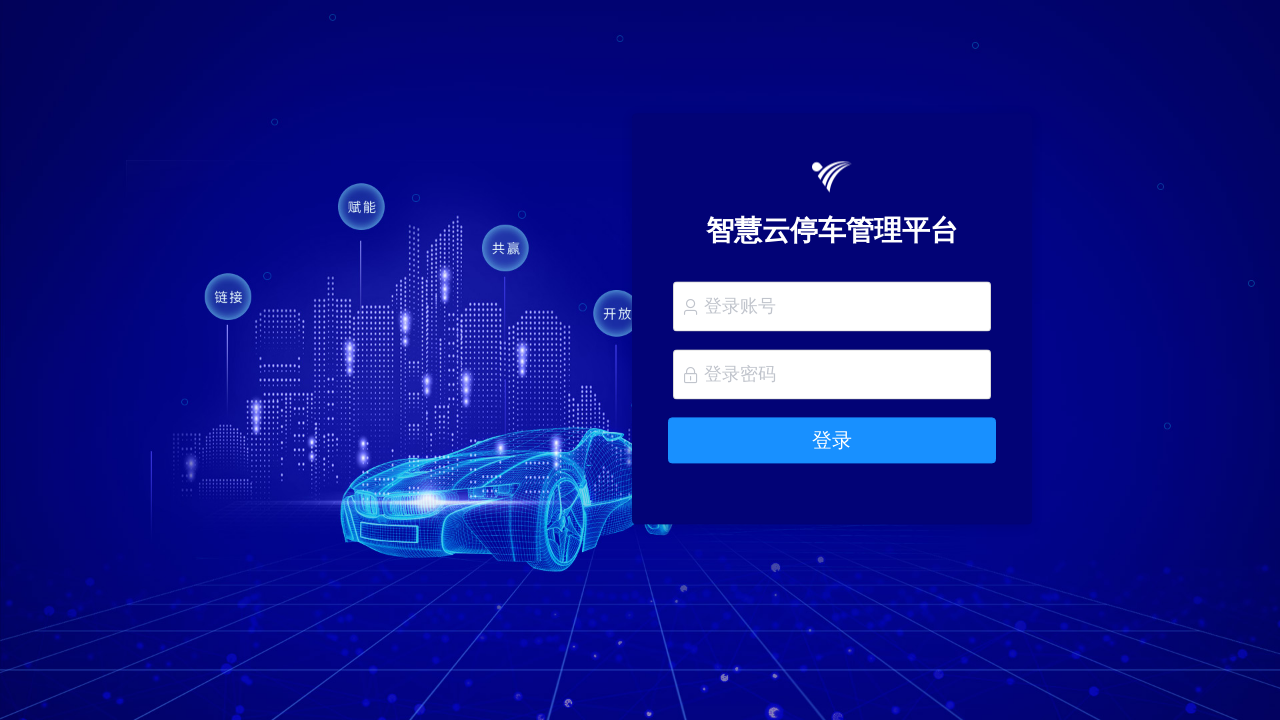

Navigated to appykt website
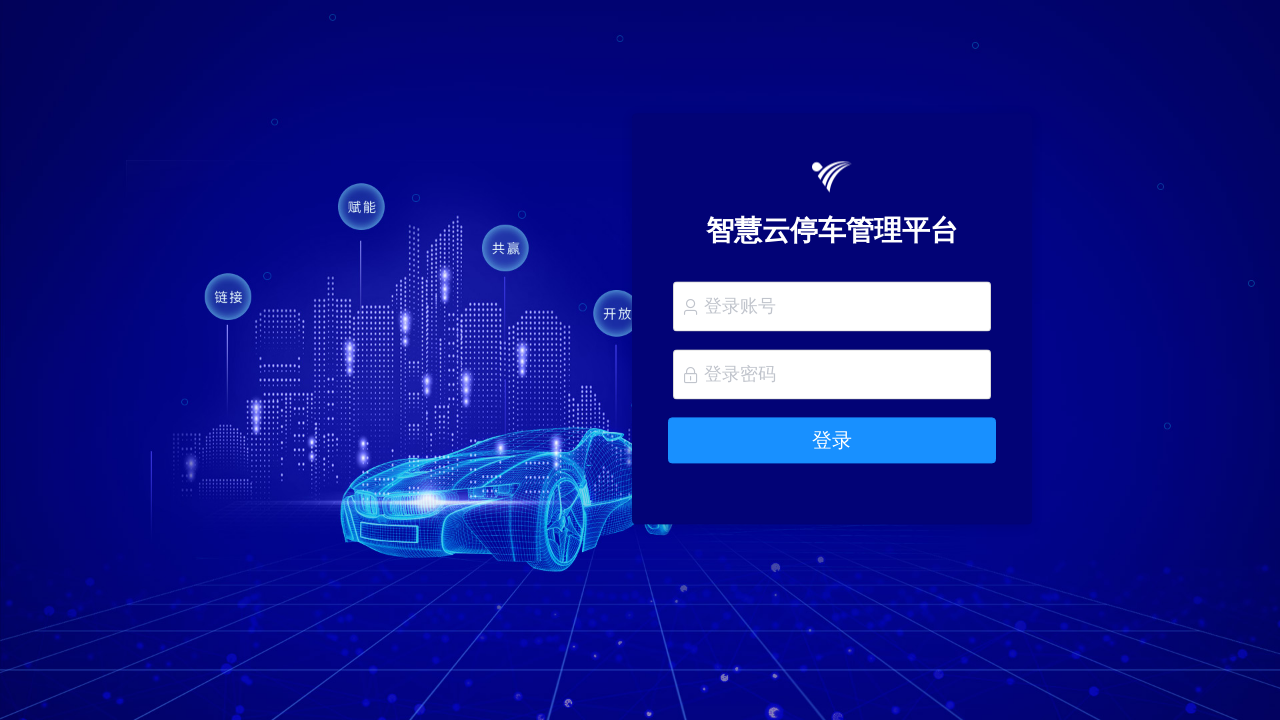

Set browser zoom level to 90% using JavaScript
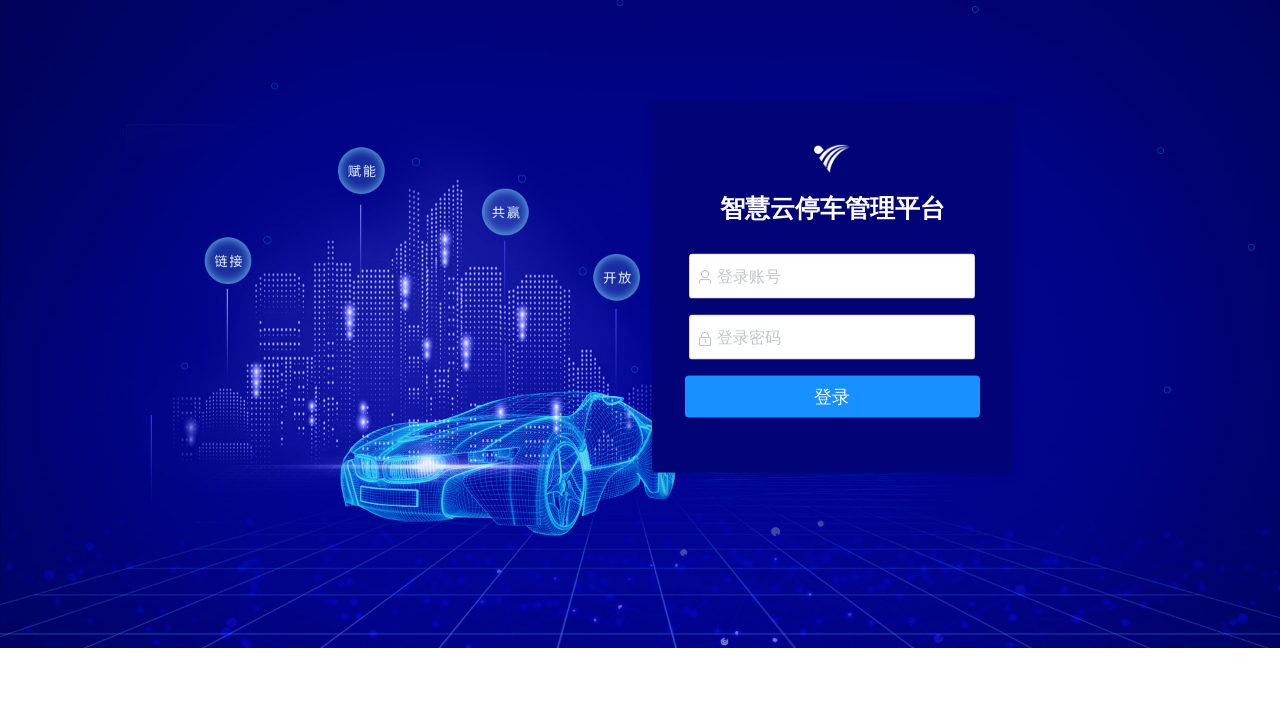

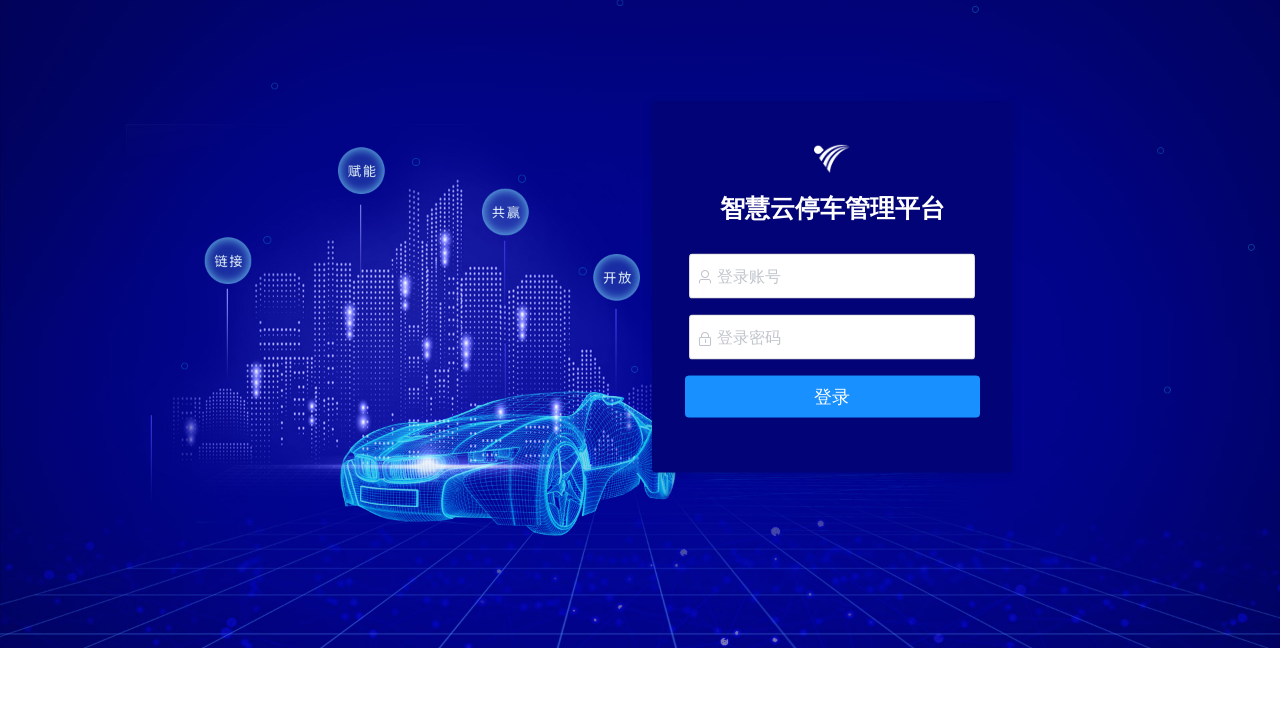